Tests checkbox functionality on the actions page by selecting checkboxes and clicking the result button

Starting URL: https://kristinek.github.io/site/examples/actions

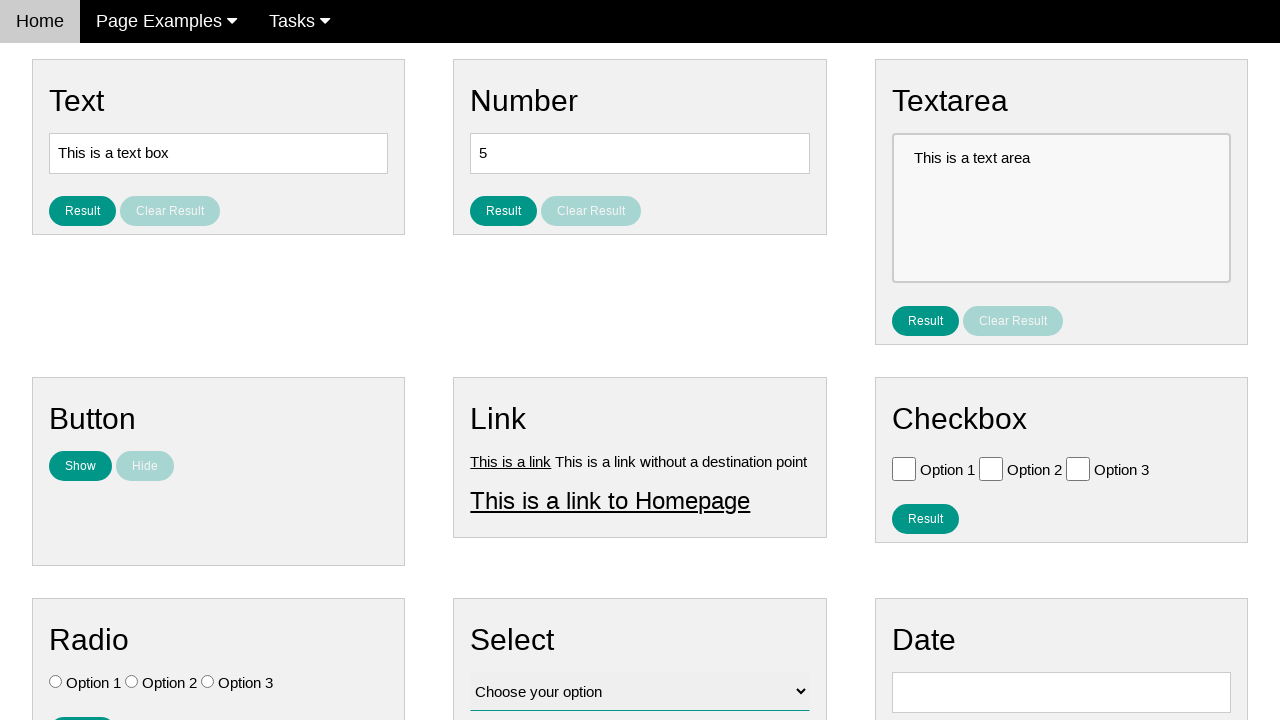

Clicked checkbox with value 'Option 1' at (904, 468) on [value='Option 1']
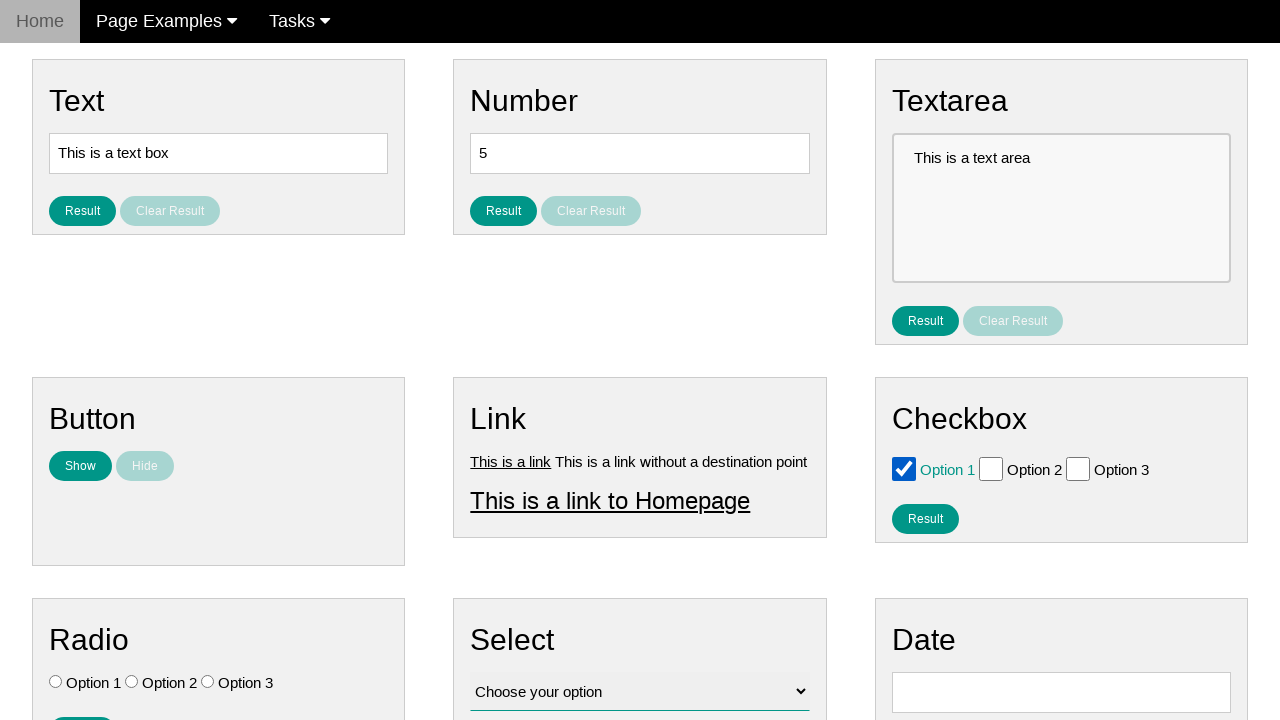

Clicked checkbox with value 'Option 2' at (991, 468) on [value='Option 2']
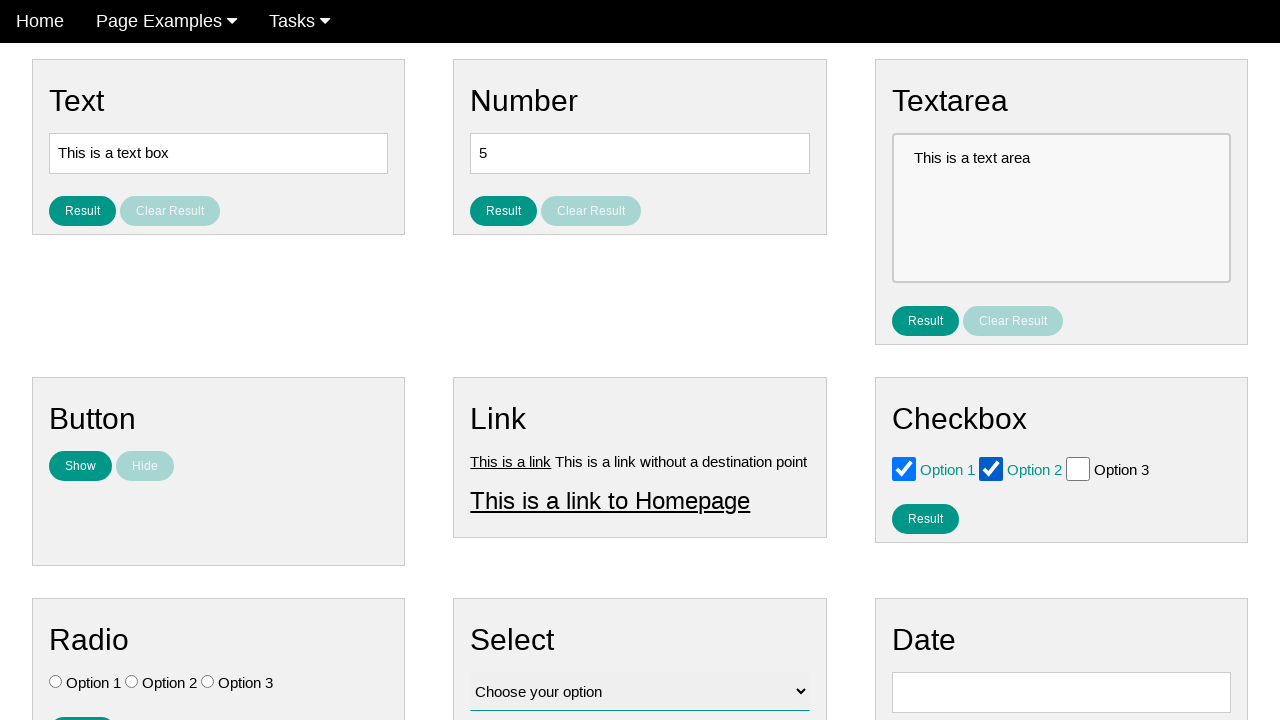

Clicked result button to display checkbox selections at (925, 518) on #result_button_checkbox
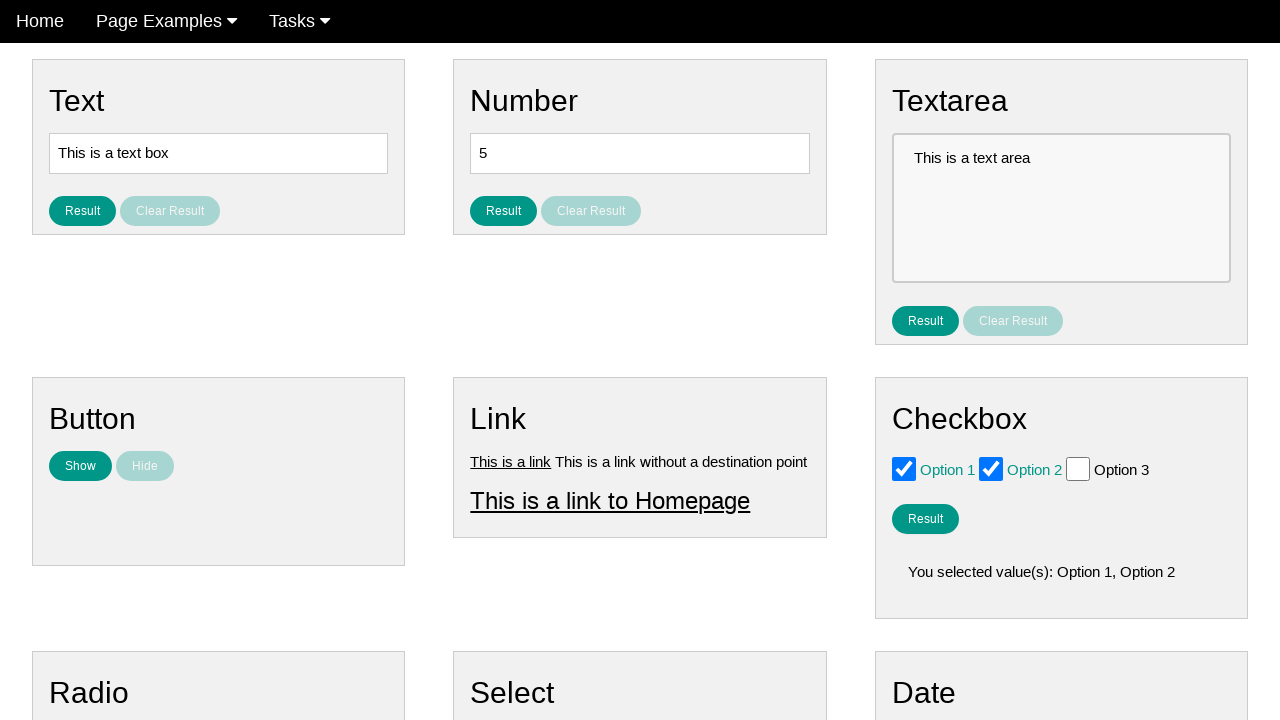

Checkbox result displayed successfully
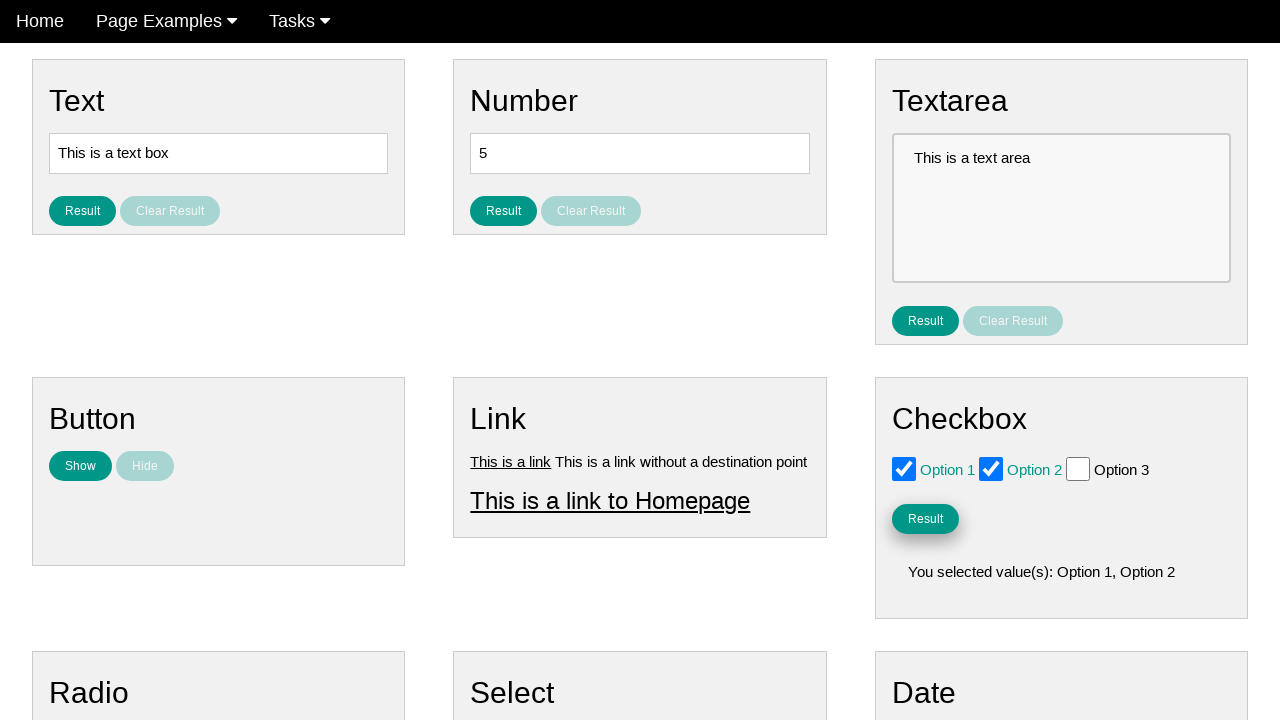

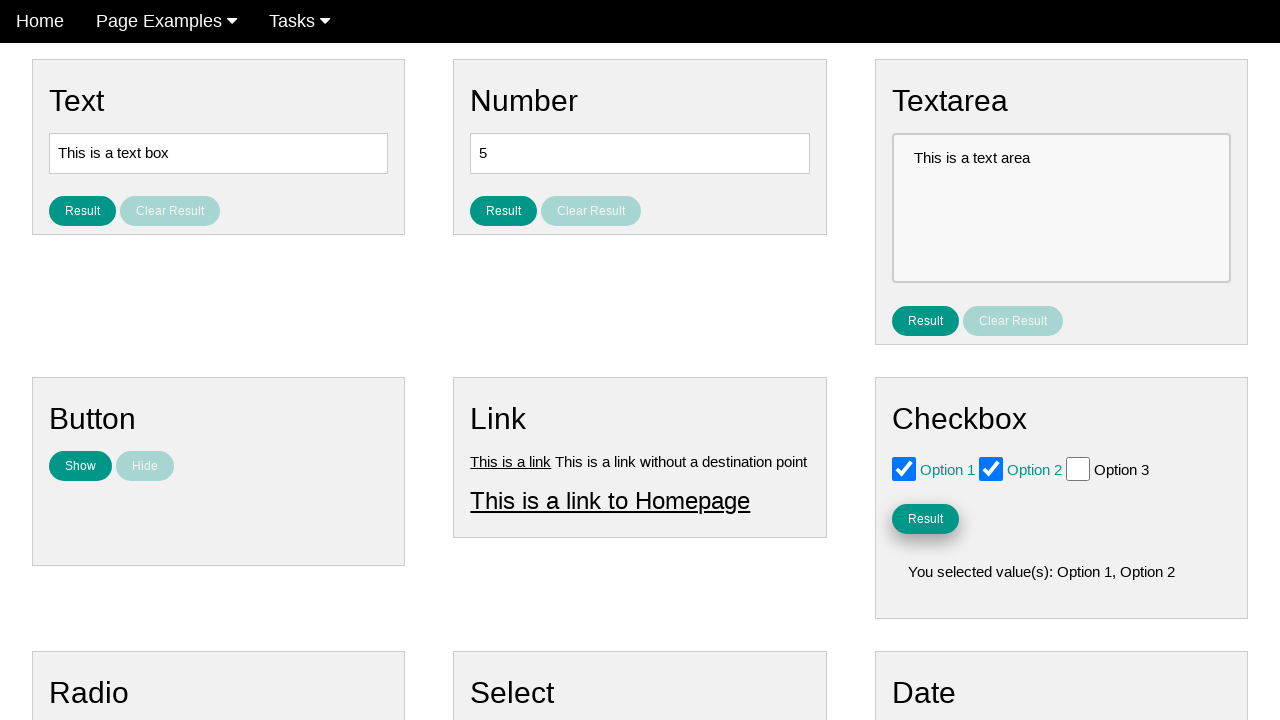